Tests that a dynamic table page loads correctly by verifying the table structure exists with headers and body cells

Starting URL: https://dynamictable.com/demos/

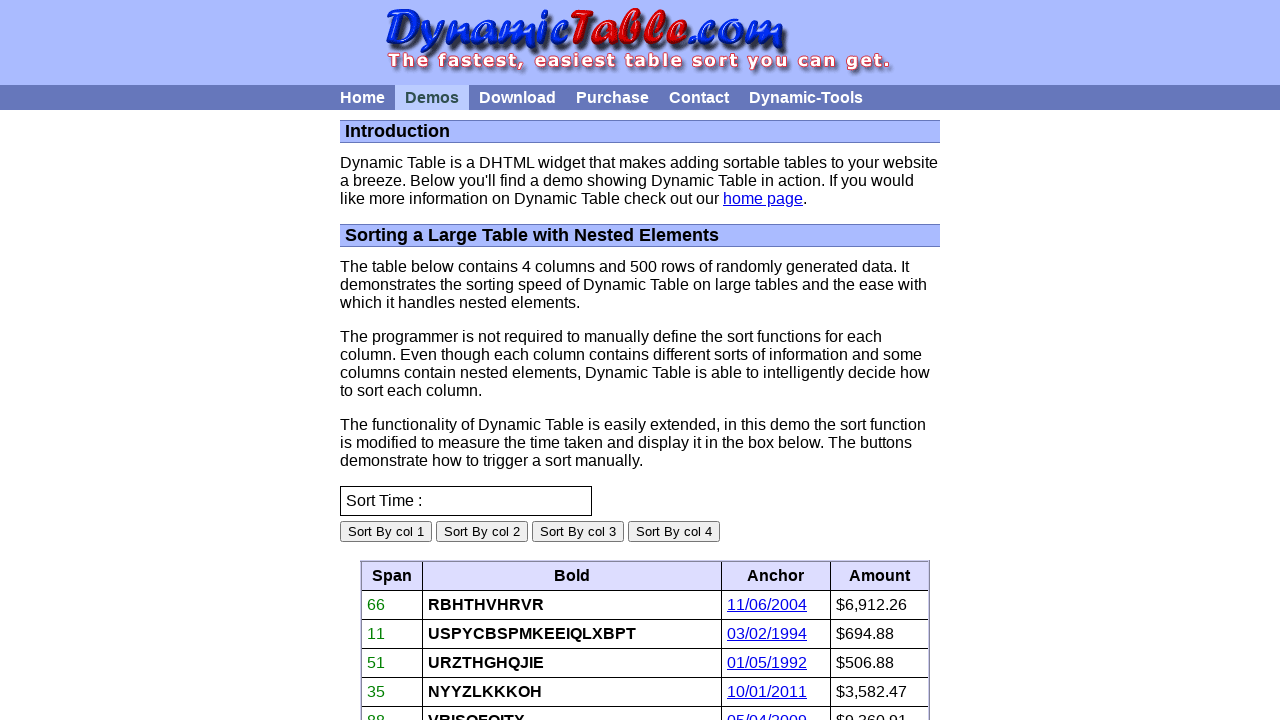

Navigated to Dynamic Table demo page
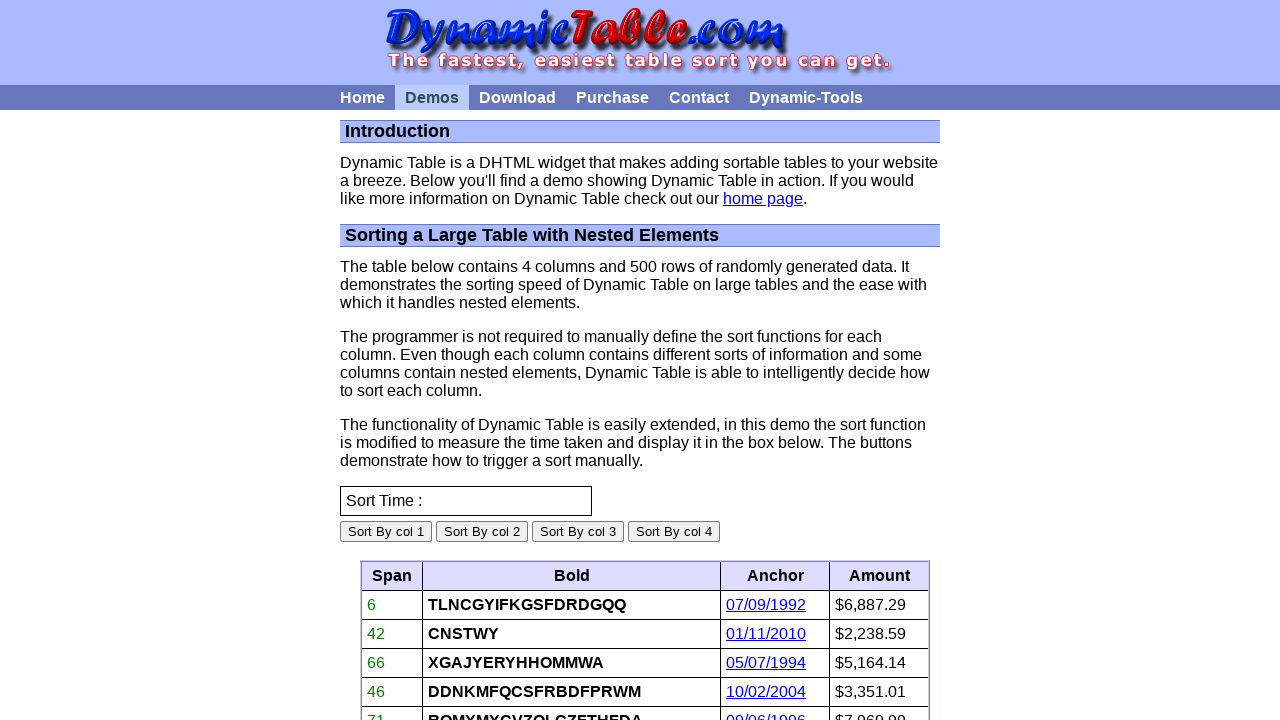

Dynamic table element became visible
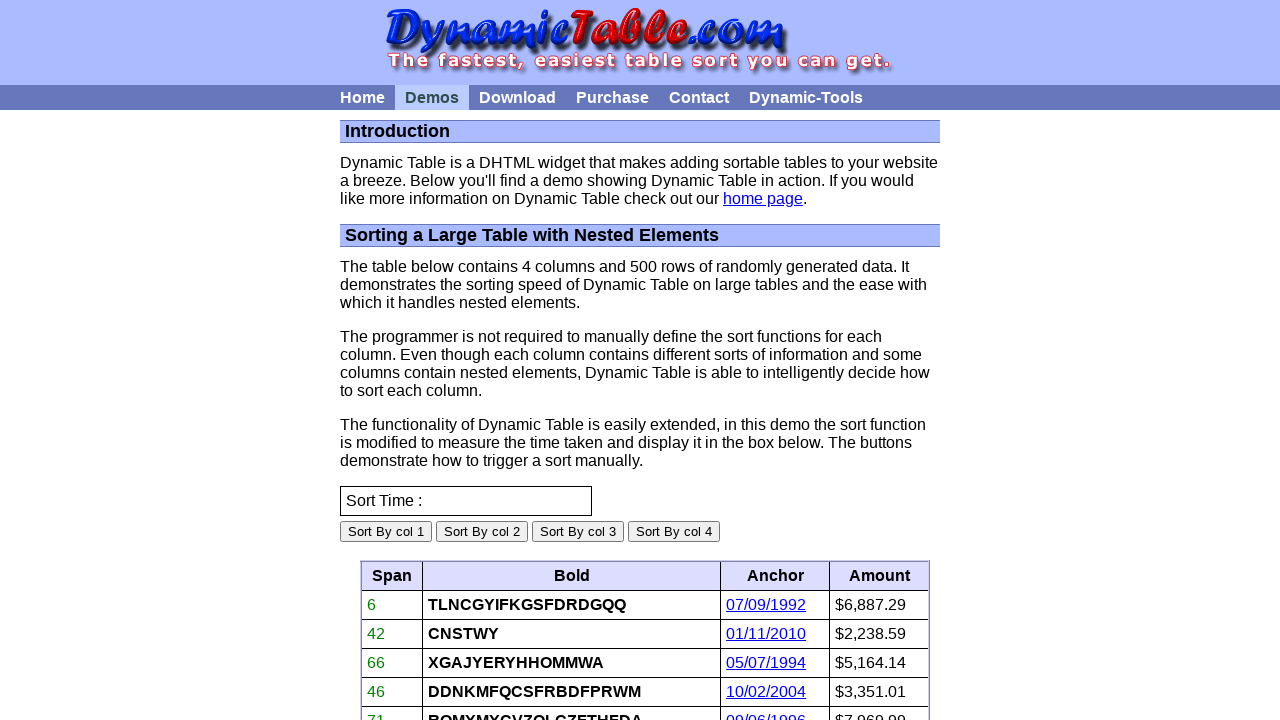

Table headers verified to exist
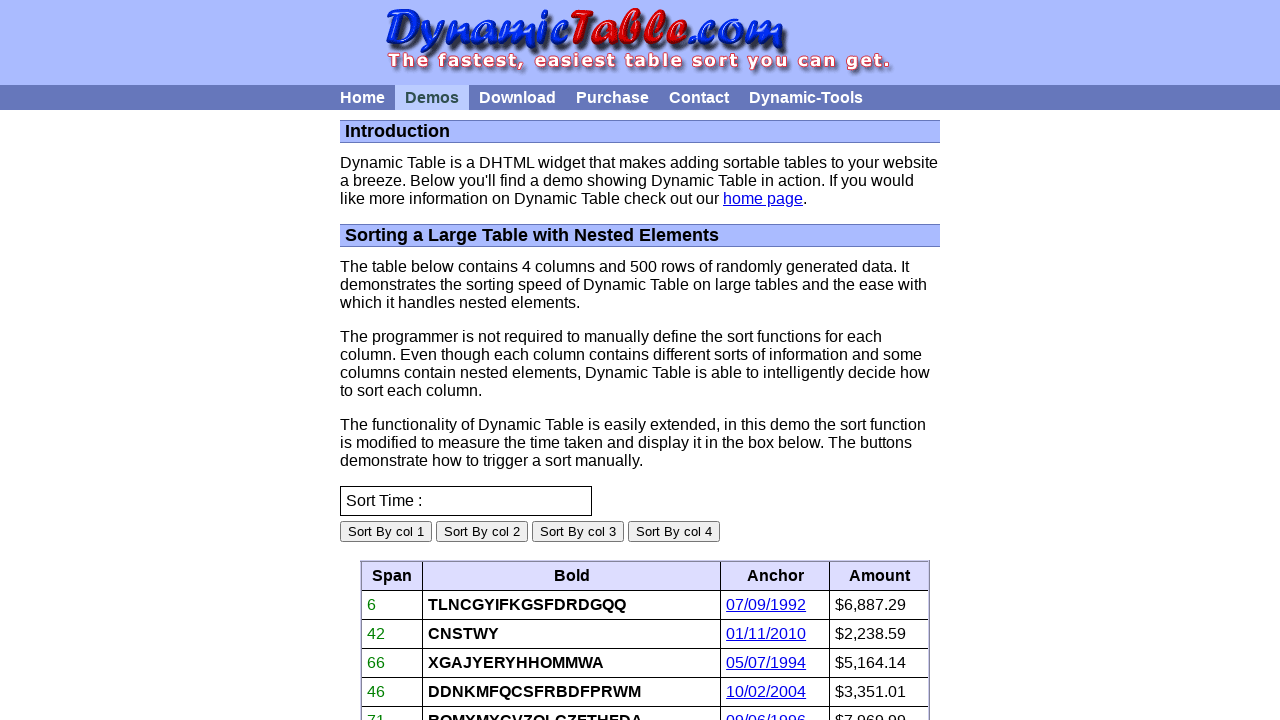

Table body cells verified to exist
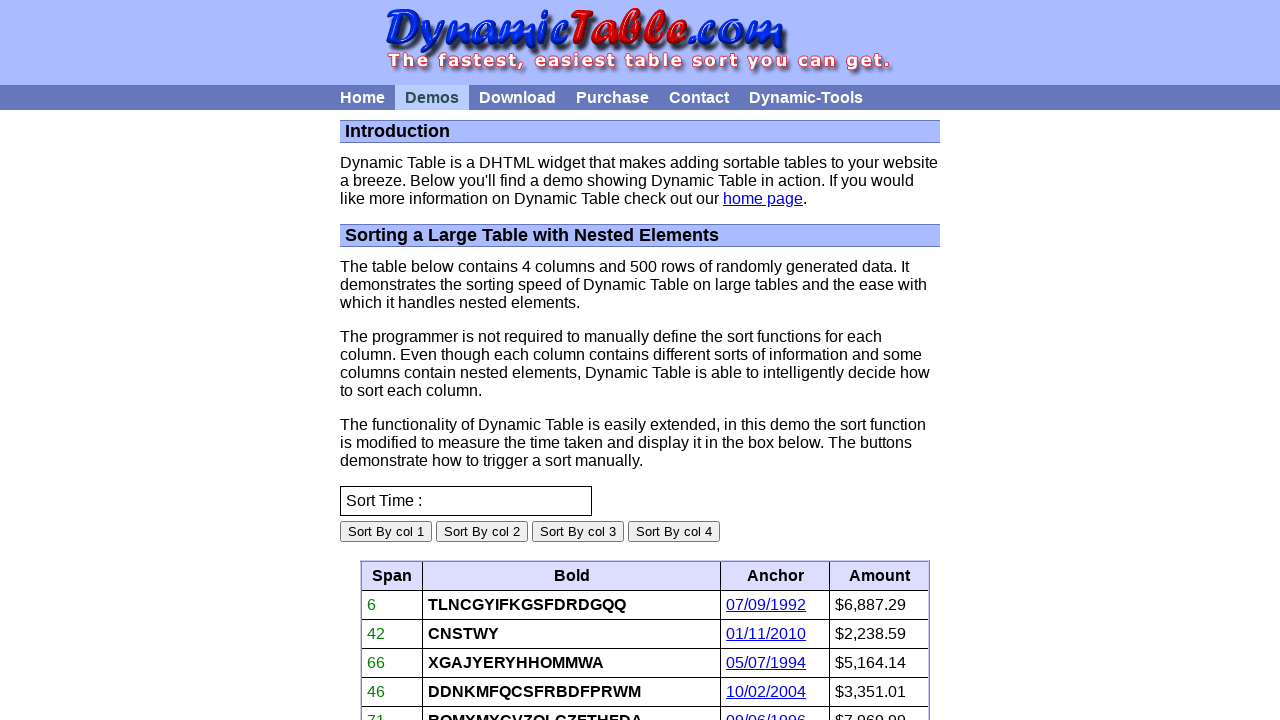

Clicked first data cell in table body to verify interactivity at (392, 605) on xpath=//table[@id='dynamicTable']//tbody//tr[1]//td[1]
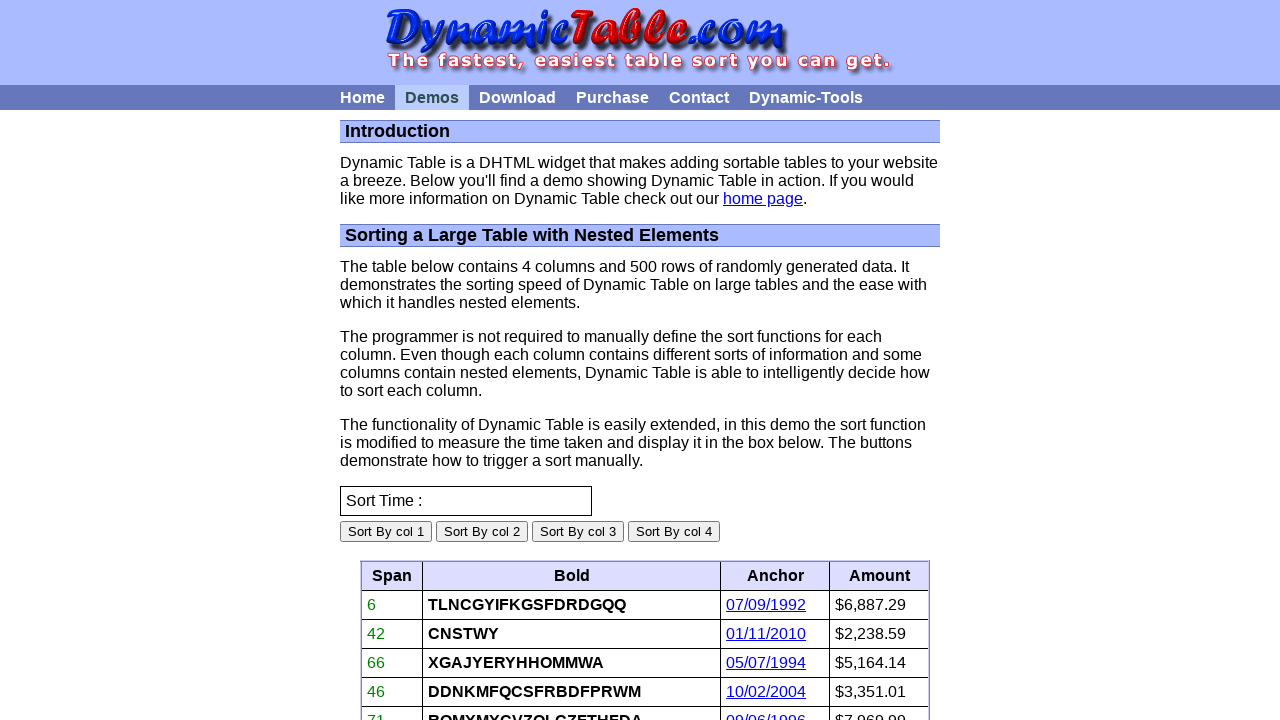

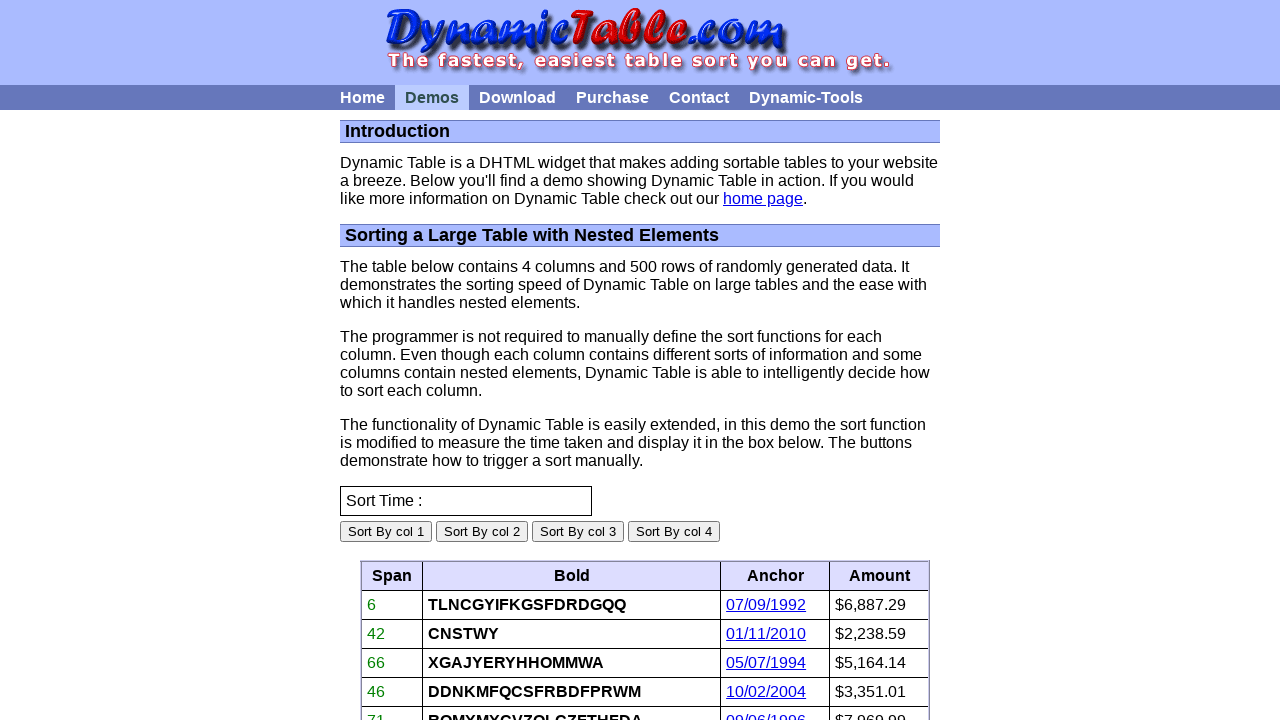